Navigates to an automation practice page, scrolls to a web table section, and verifies that the table with course information is visible and contains data.

Starting URL: https://rahulshettyacademy.com/AutomationPractice/

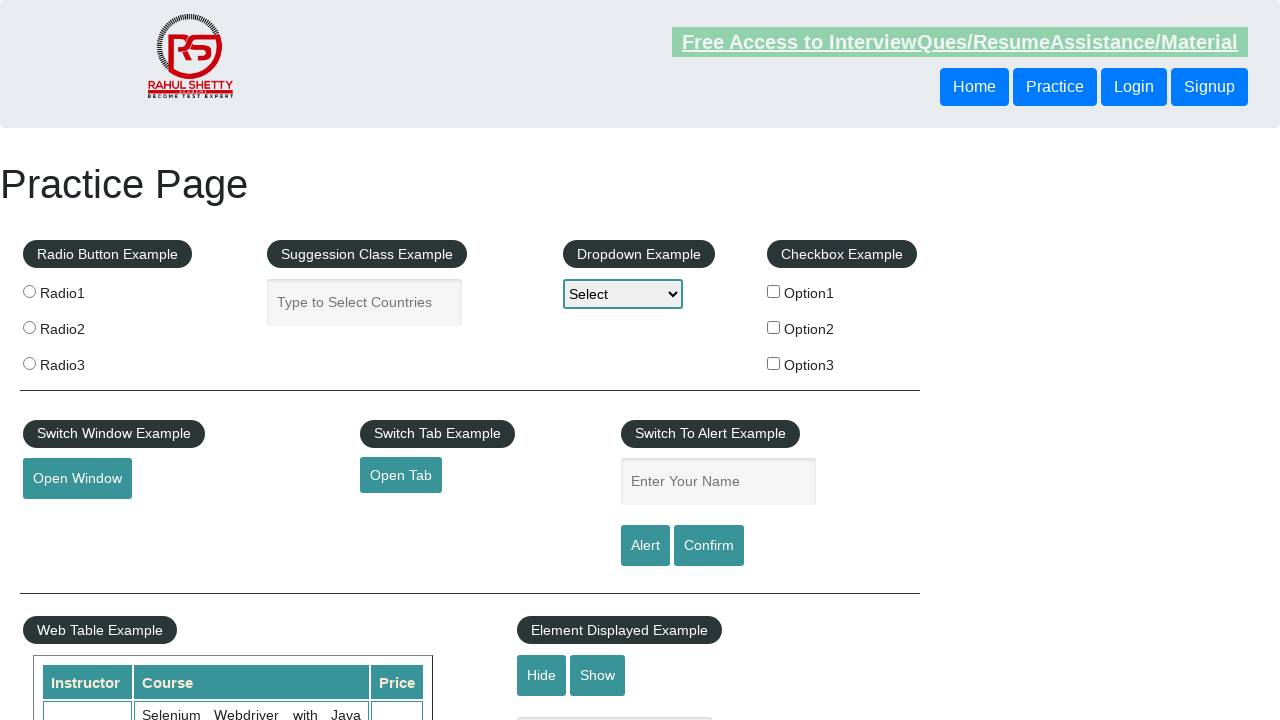

Navigated to automation practice page
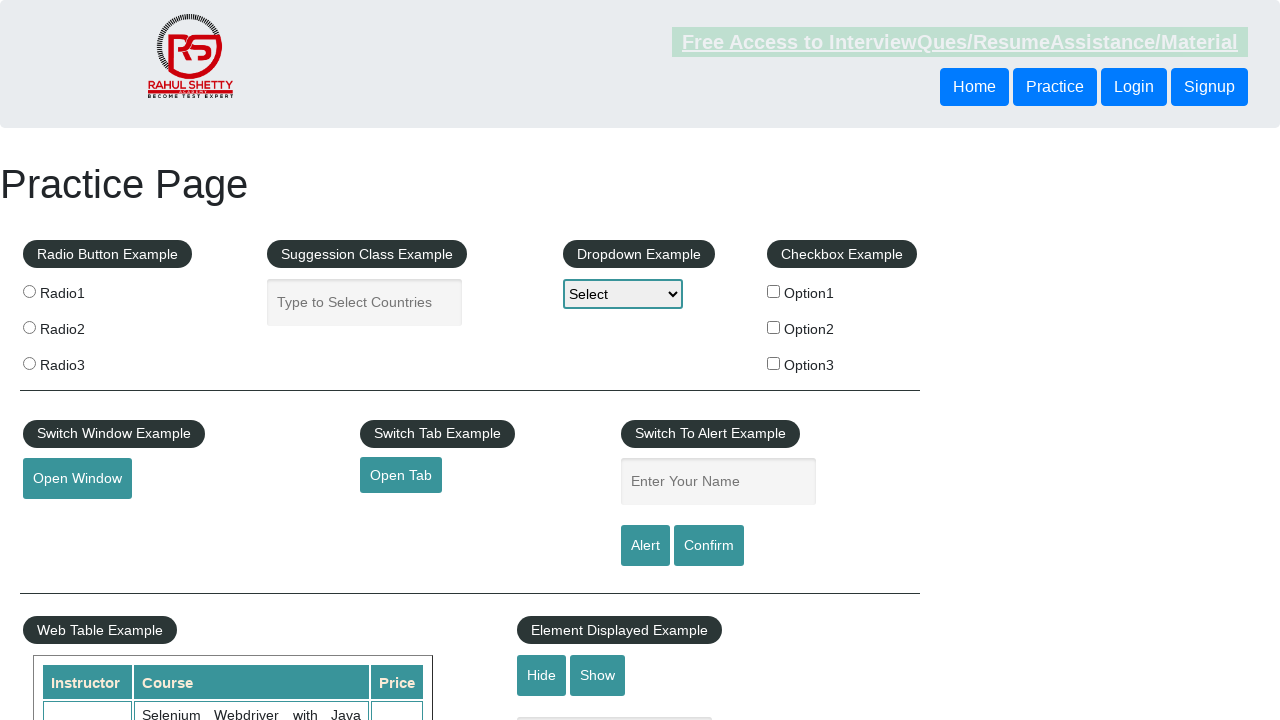

Web Table Example legend became visible
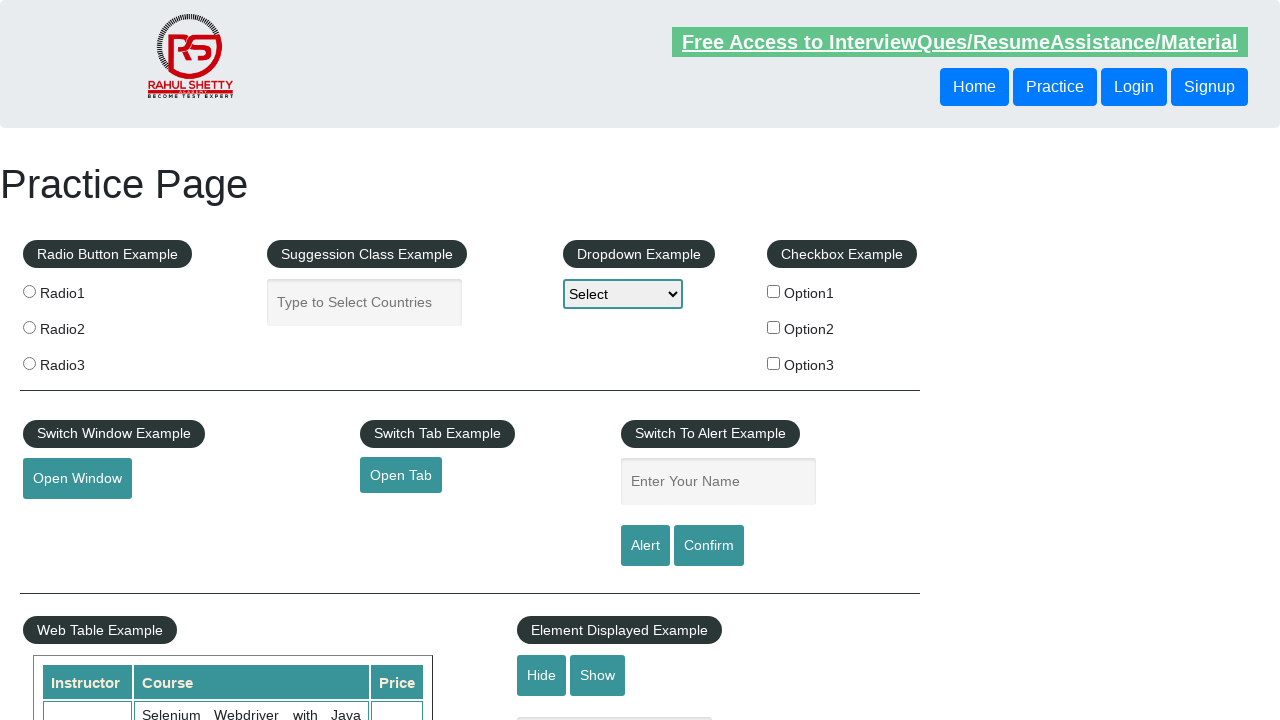

Scrolled Web Table Example section into view
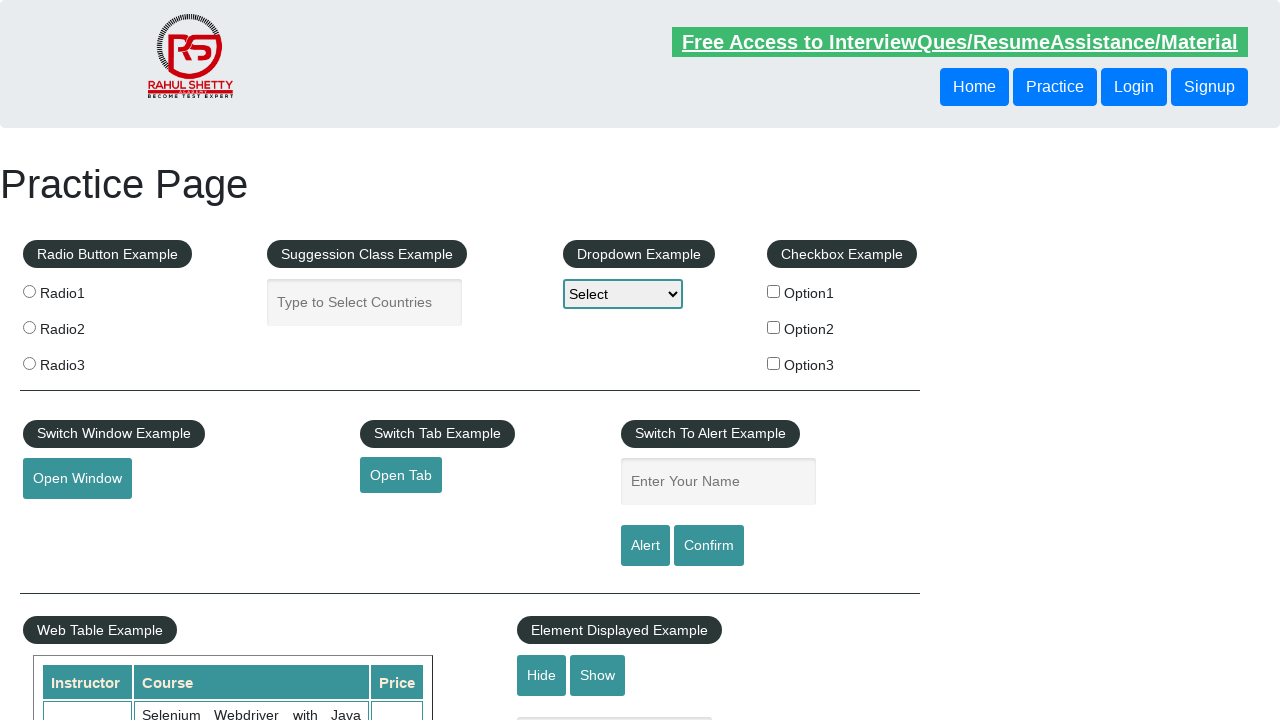

Table rows with course data loaded
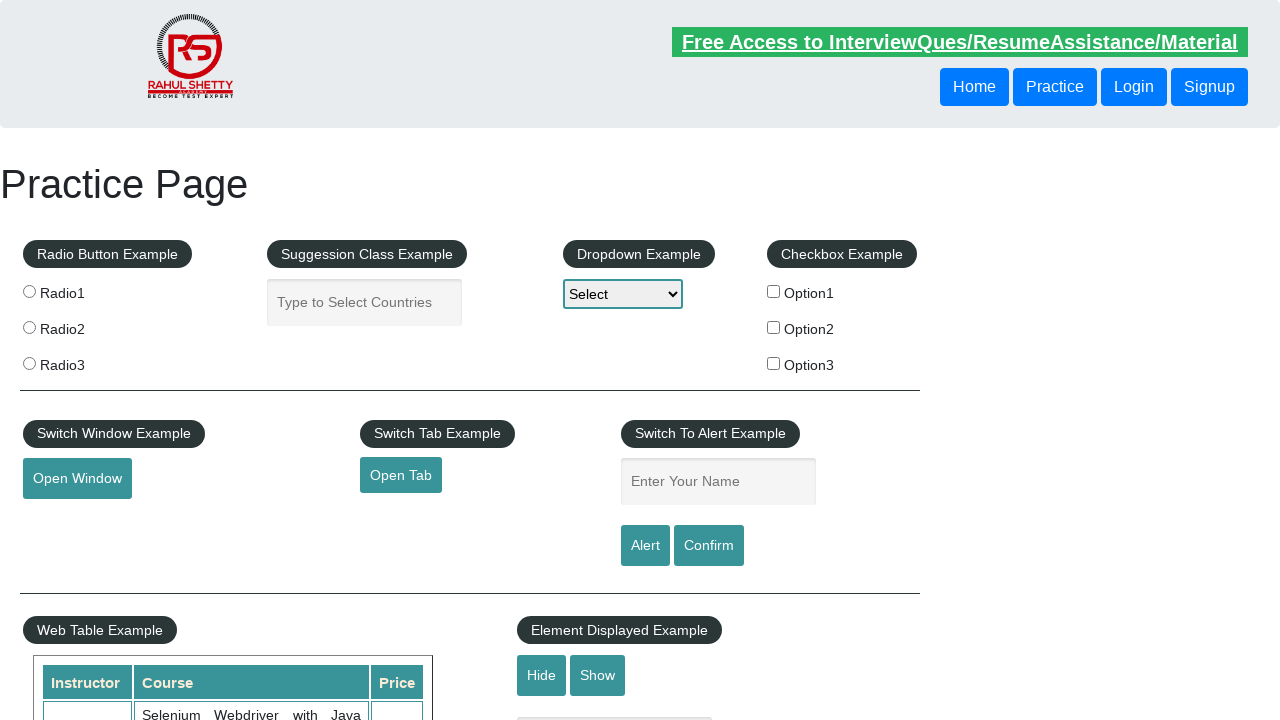

Located course and price cells in table
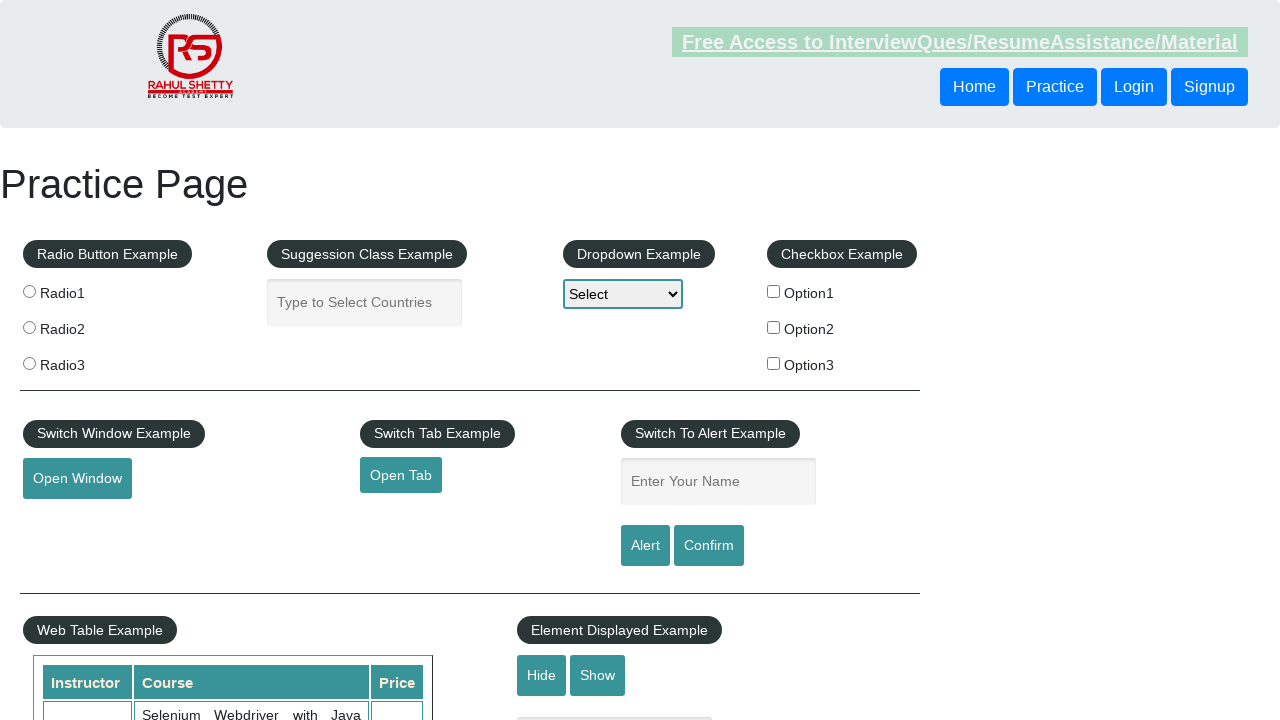

Verified table contains course data
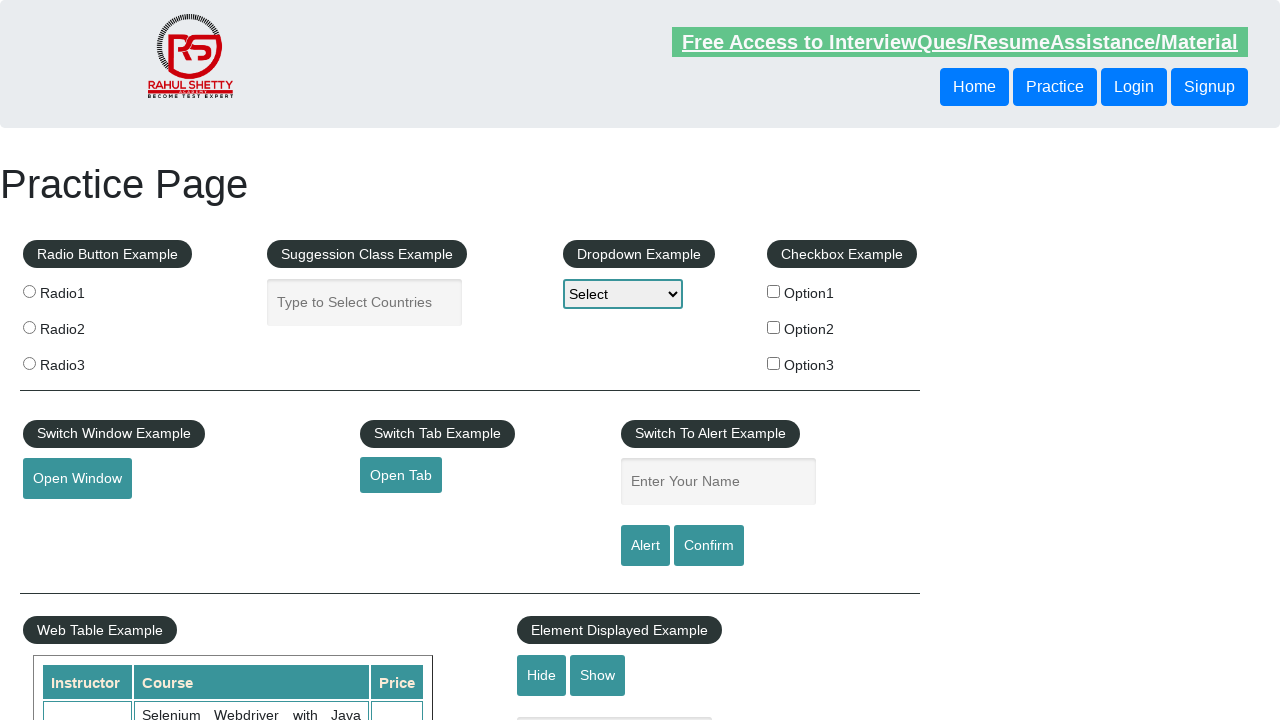

Verified table contains price data
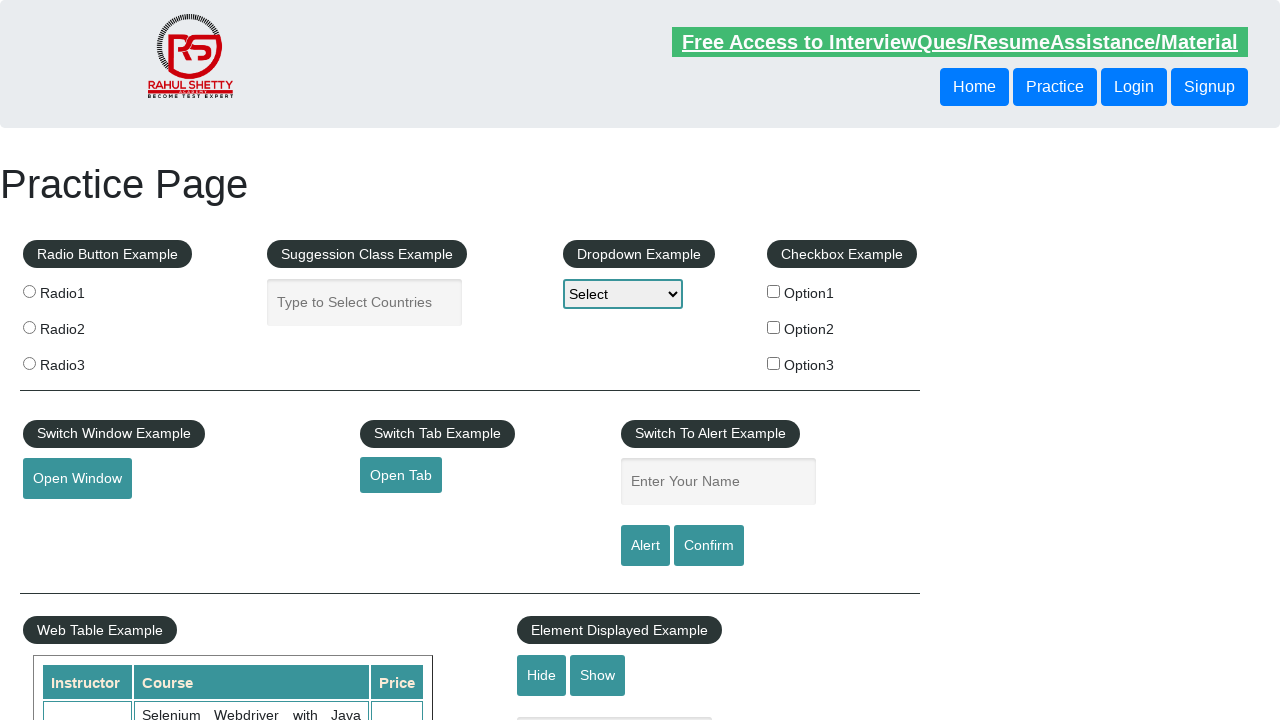

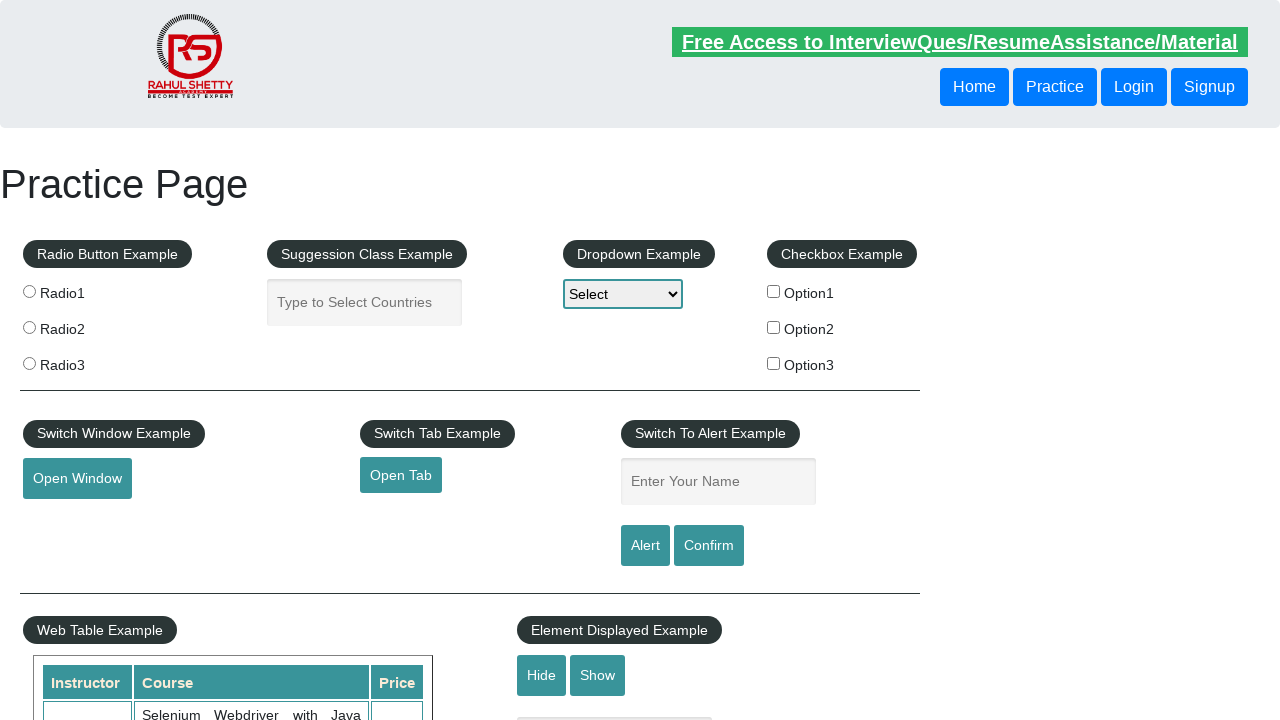